Tests wait handling by clicking a button that triggers a delayed text box appearance, then fills the text box once it becomes visible

Starting URL: https://www.hyrtutorials.com/p/waits-demo.html

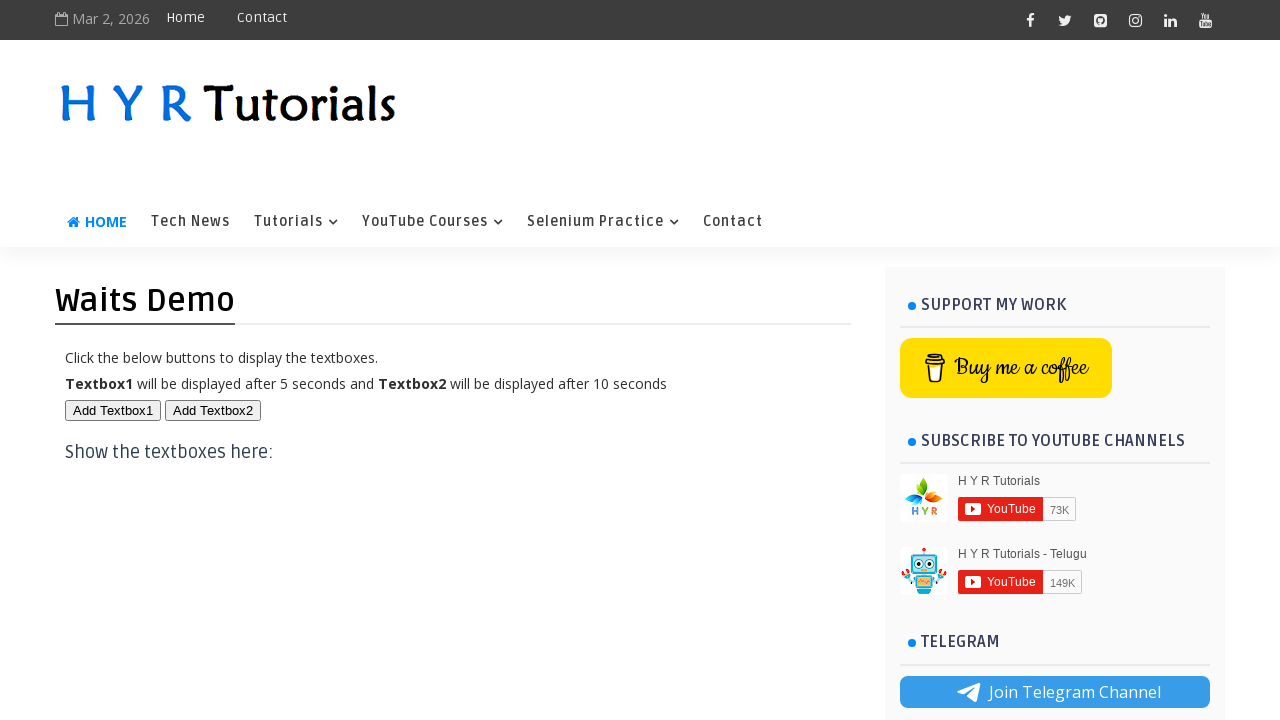

Clicked button that triggers delayed text box appearance at (213, 410) on #btn2
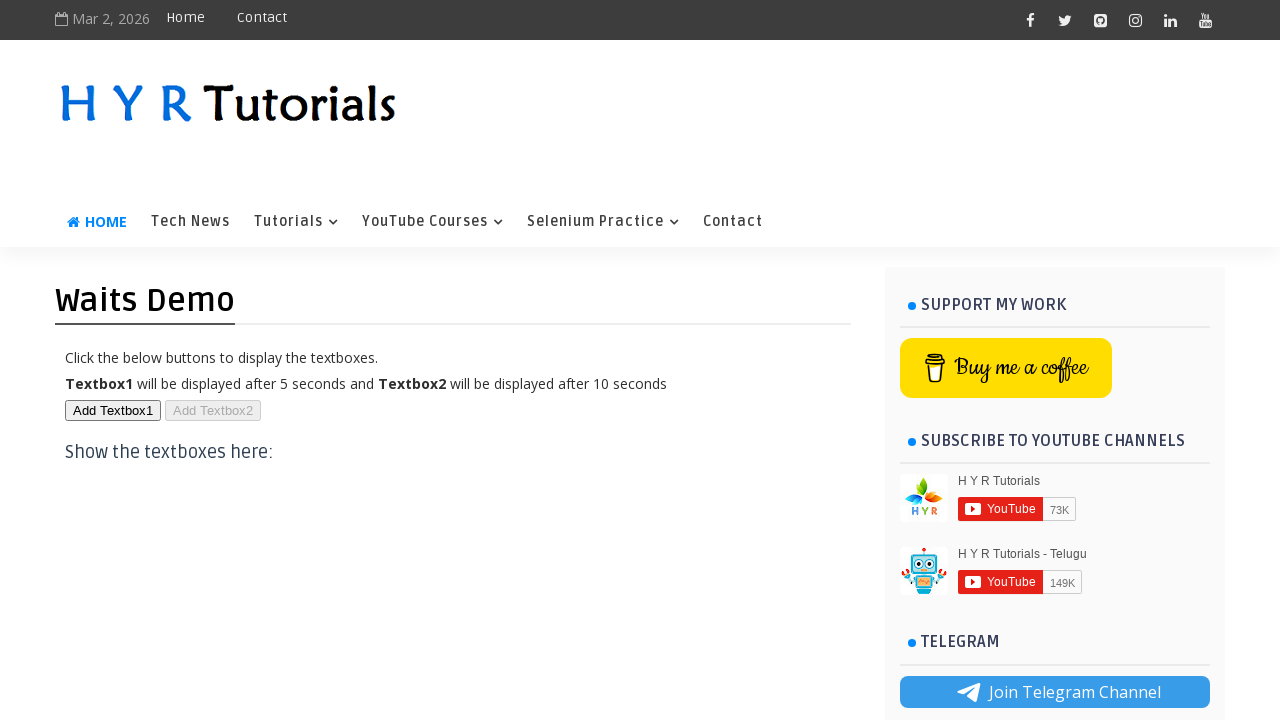

Waited for text box to become visible (up to 15 seconds)
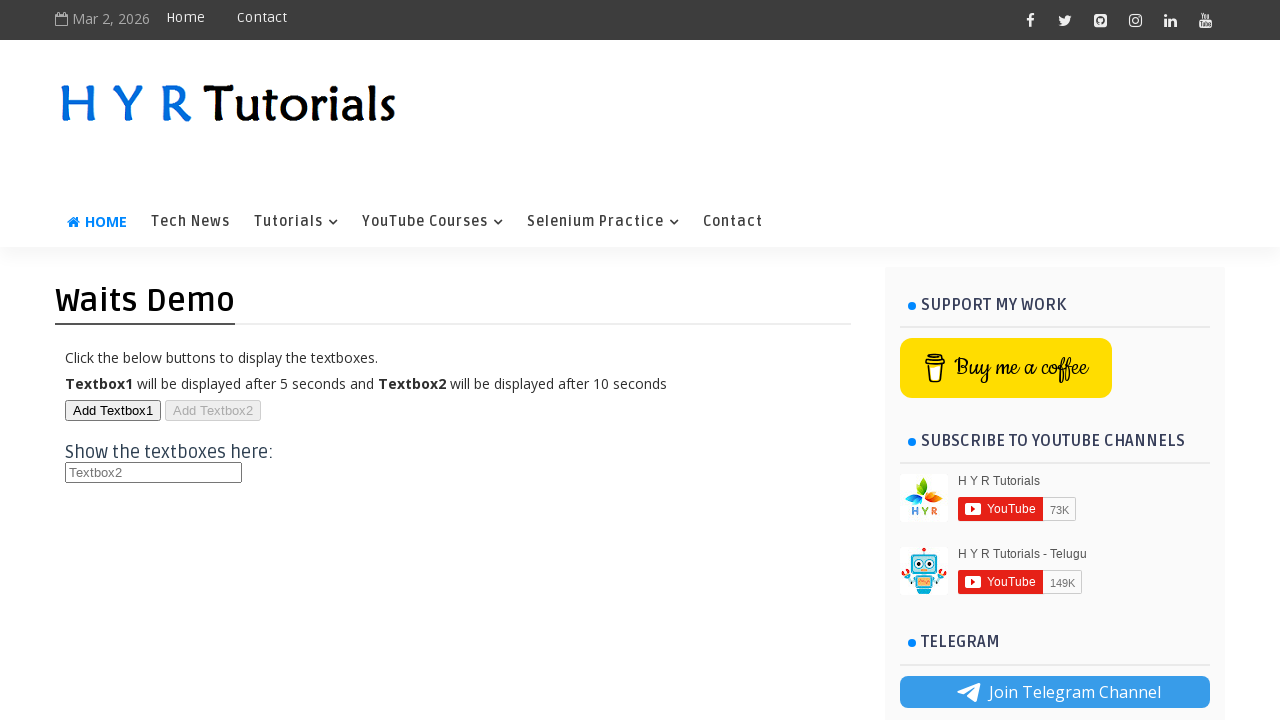

Filled visible text box with 'Sorry for 10 sec delay...' on #txt2
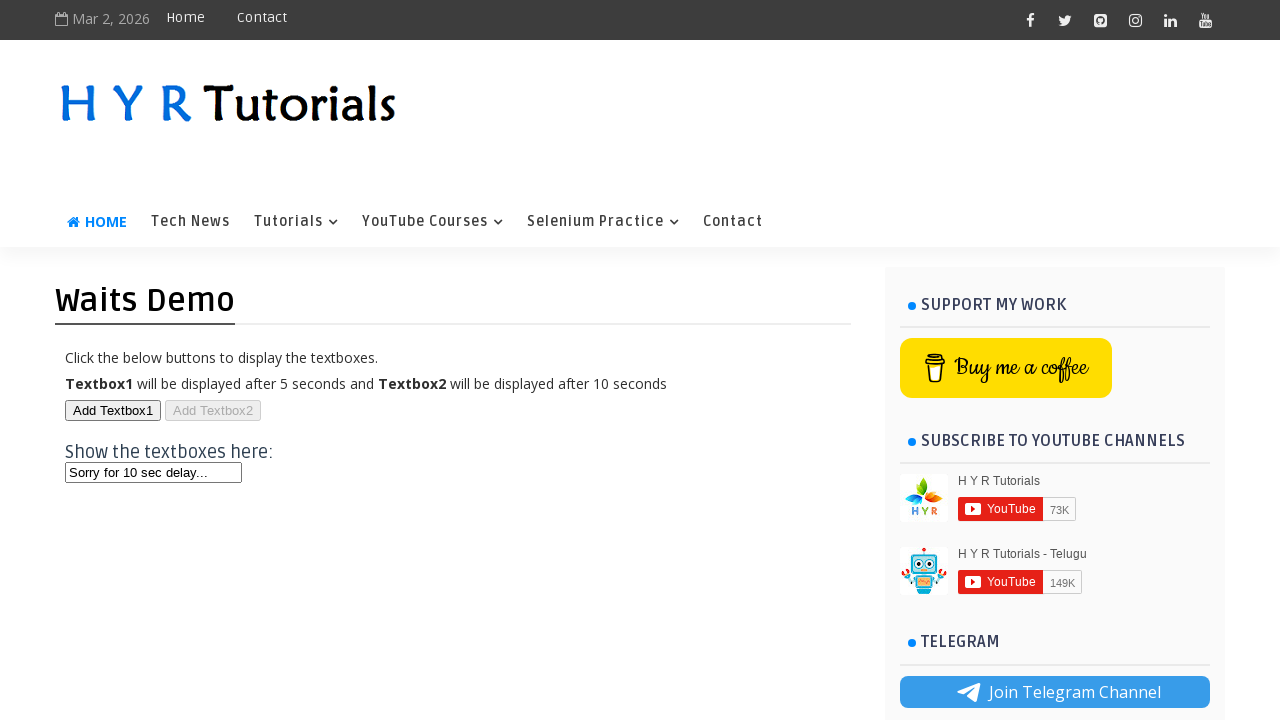

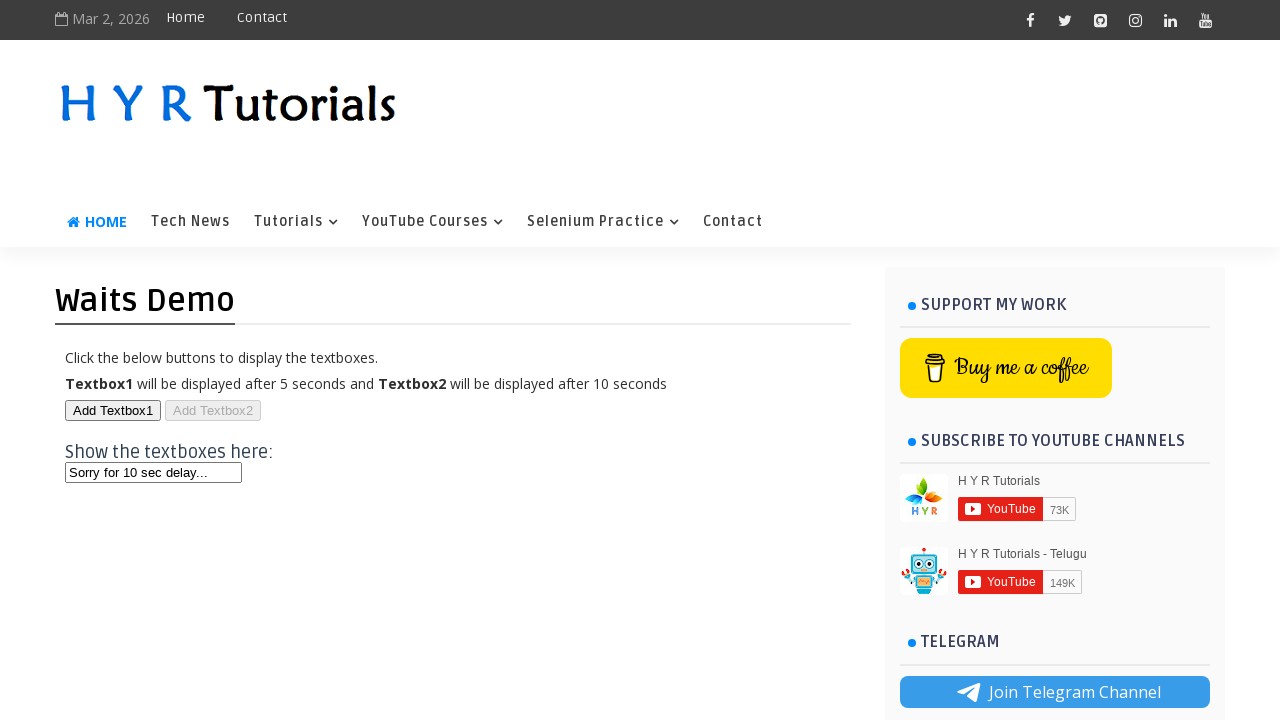